Tests the 99 Bottles of Beer website by navigating to the alphabetical browse section, clicking on the "0-9" category to view programming languages that start with numbers, and verifying that exactly 10 such languages are listed.

Starting URL: http://www.99-bottles-of-beer.net/

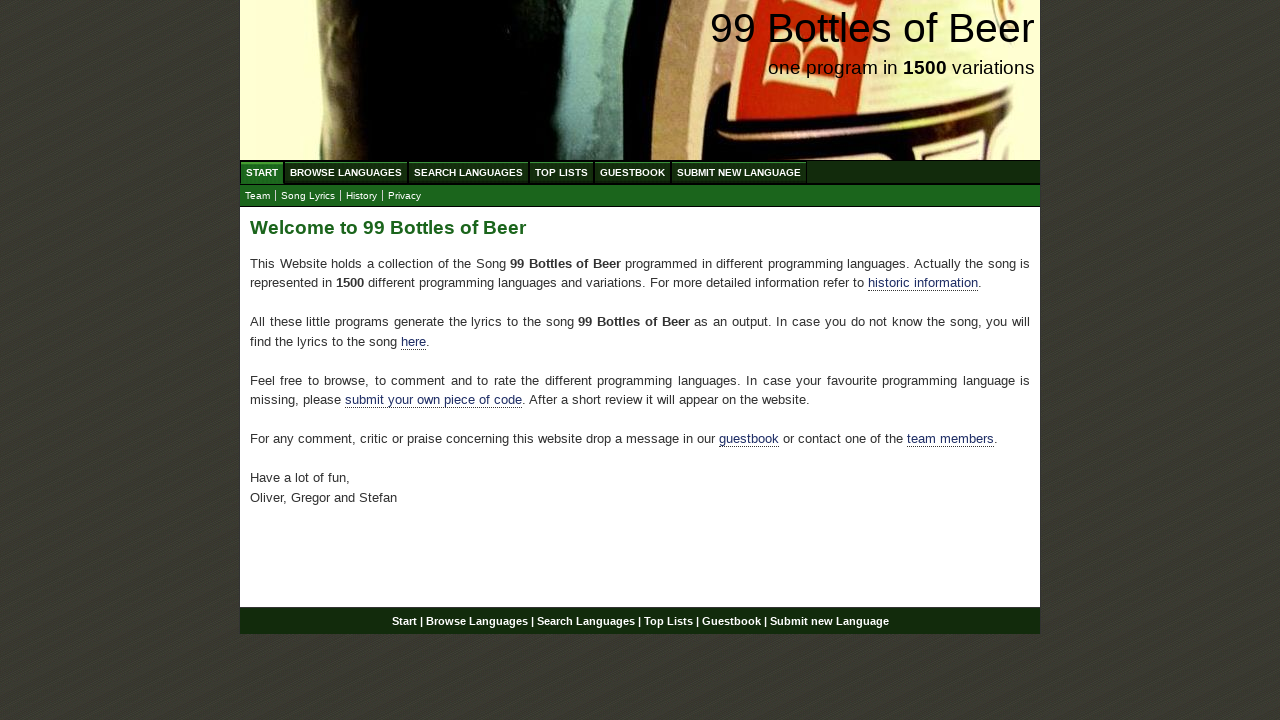

Clicked on 'Browse Languages' (ABC) link in the menu at (346, 172) on xpath=//ul[@id='menu']/li/a[@href='/abc.html']
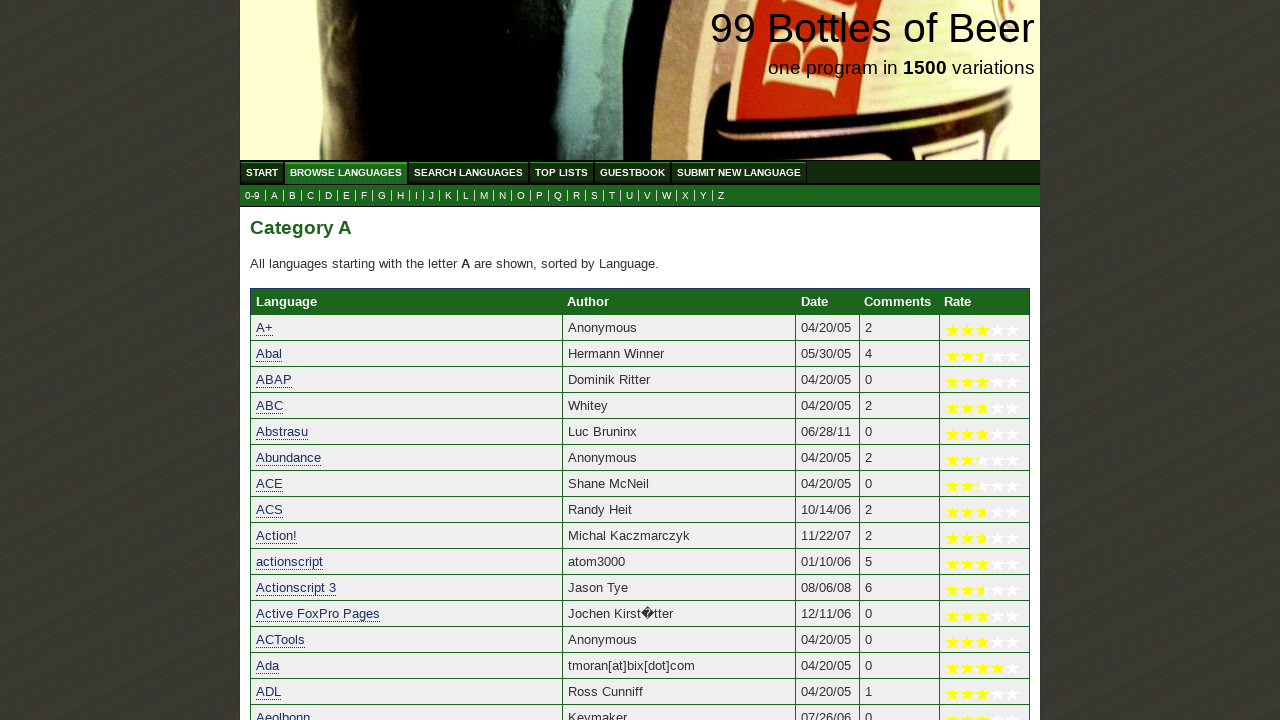

Clicked on '0-9' category to view languages starting with numbers at (252, 196) on xpath=//a[@href='0.html']
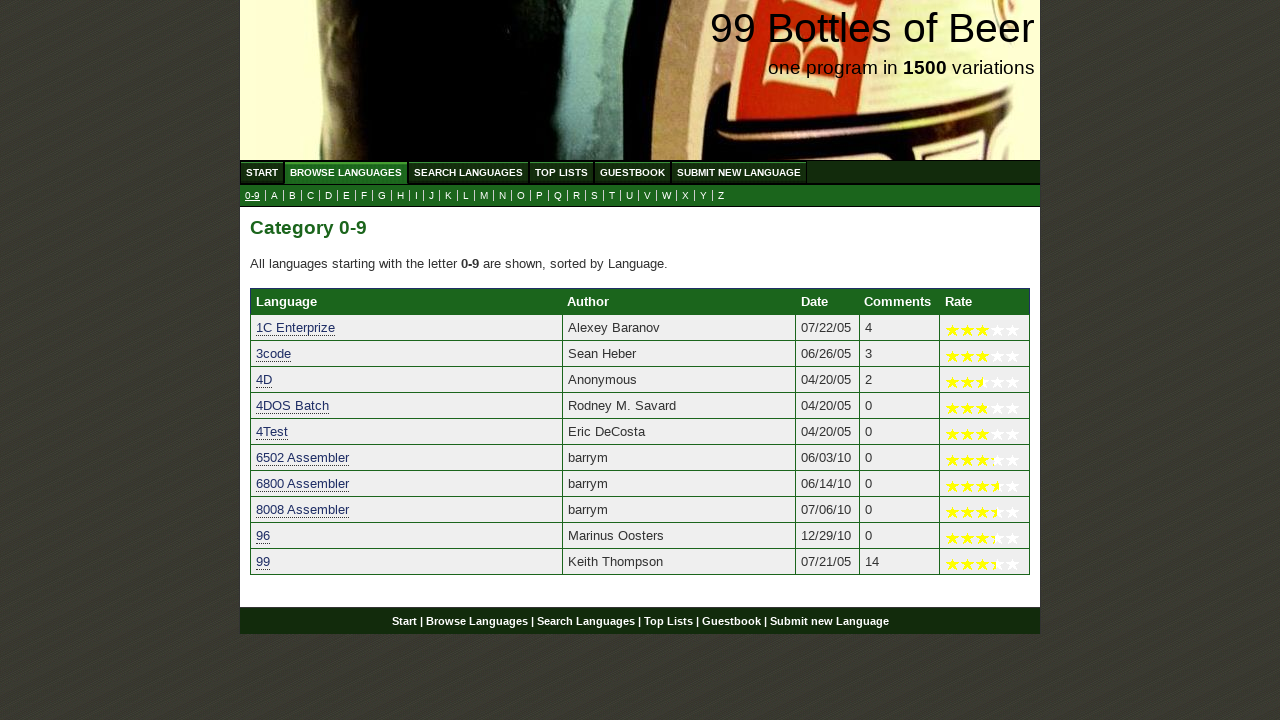

Category table loaded
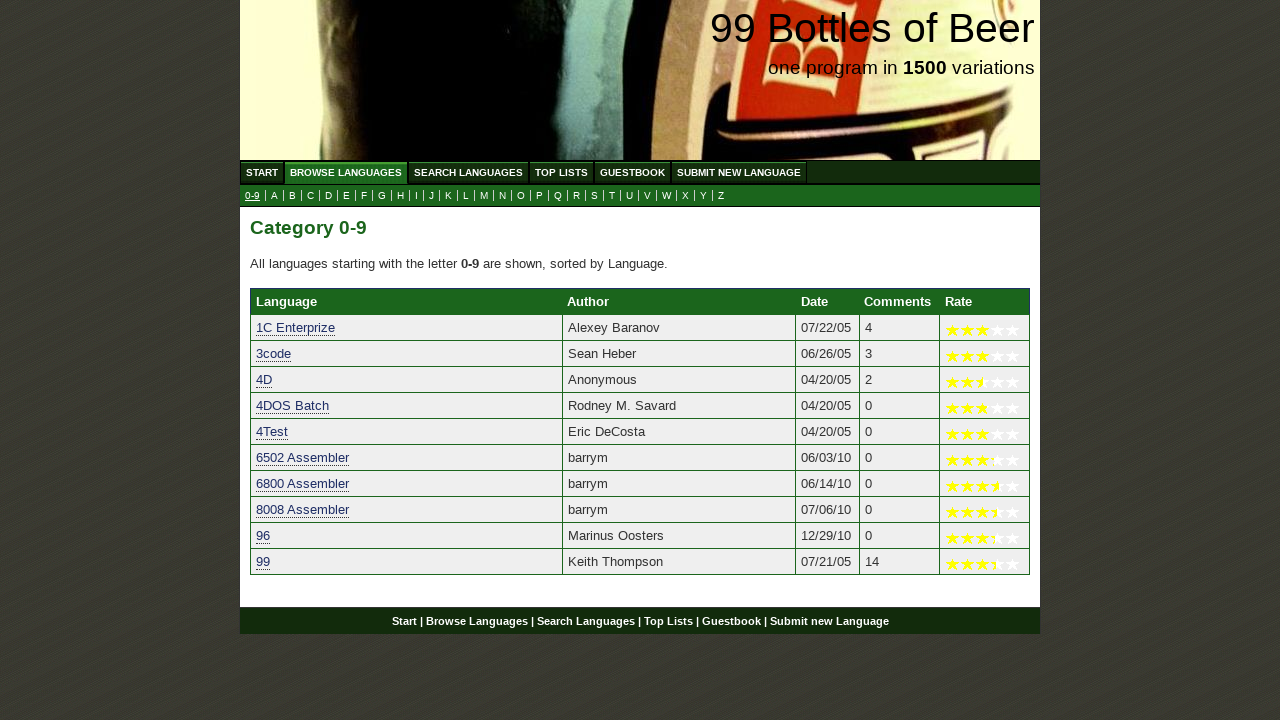

Located all language entries in category table
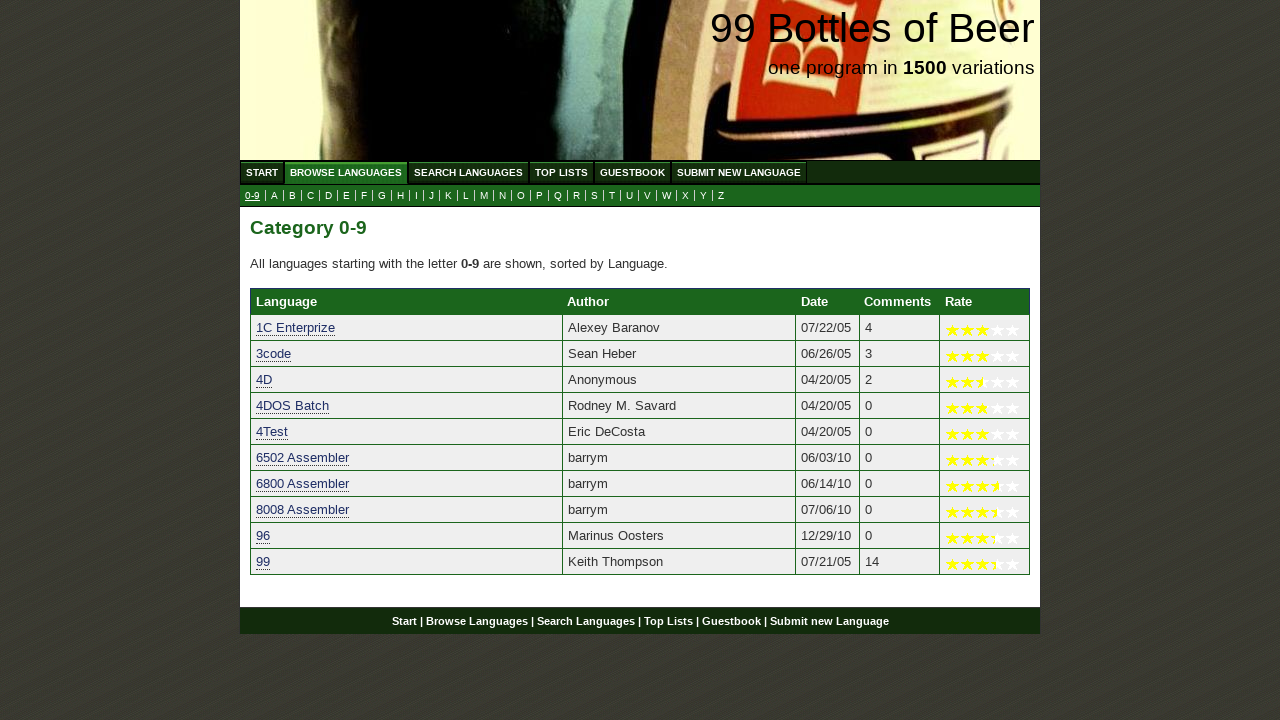

Verified that exactly 10 languages starting with numbers are listed
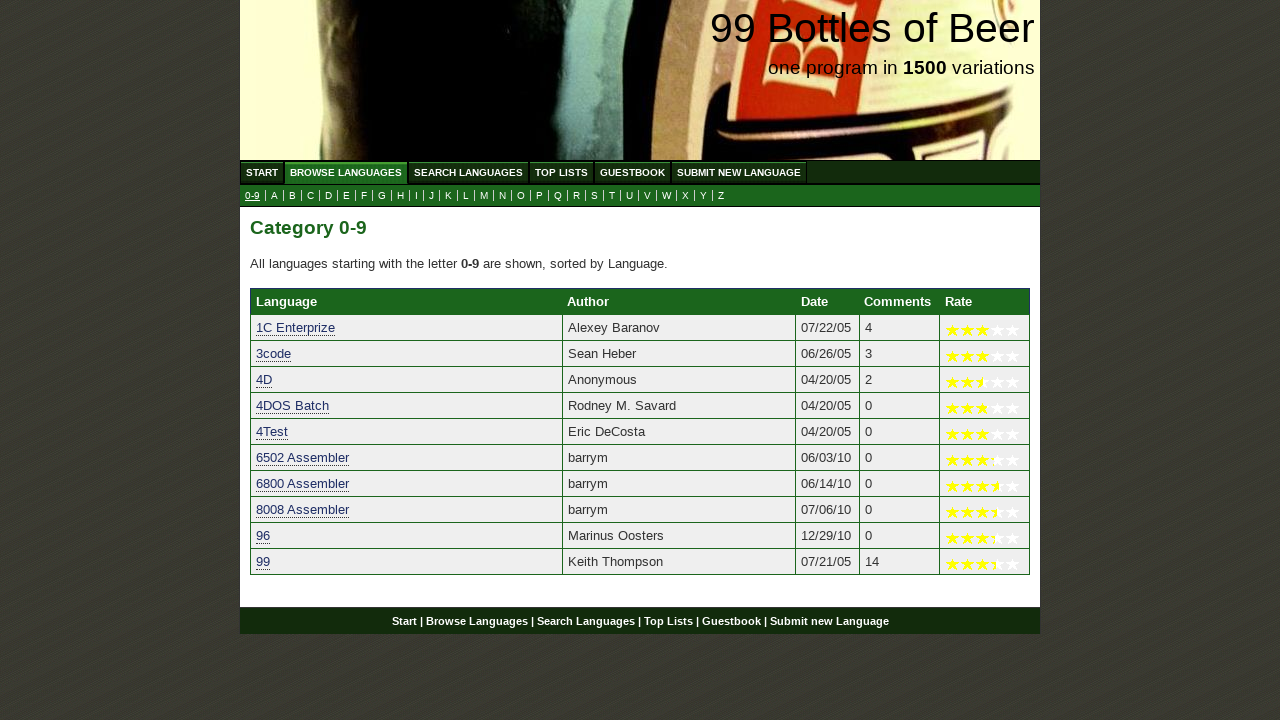

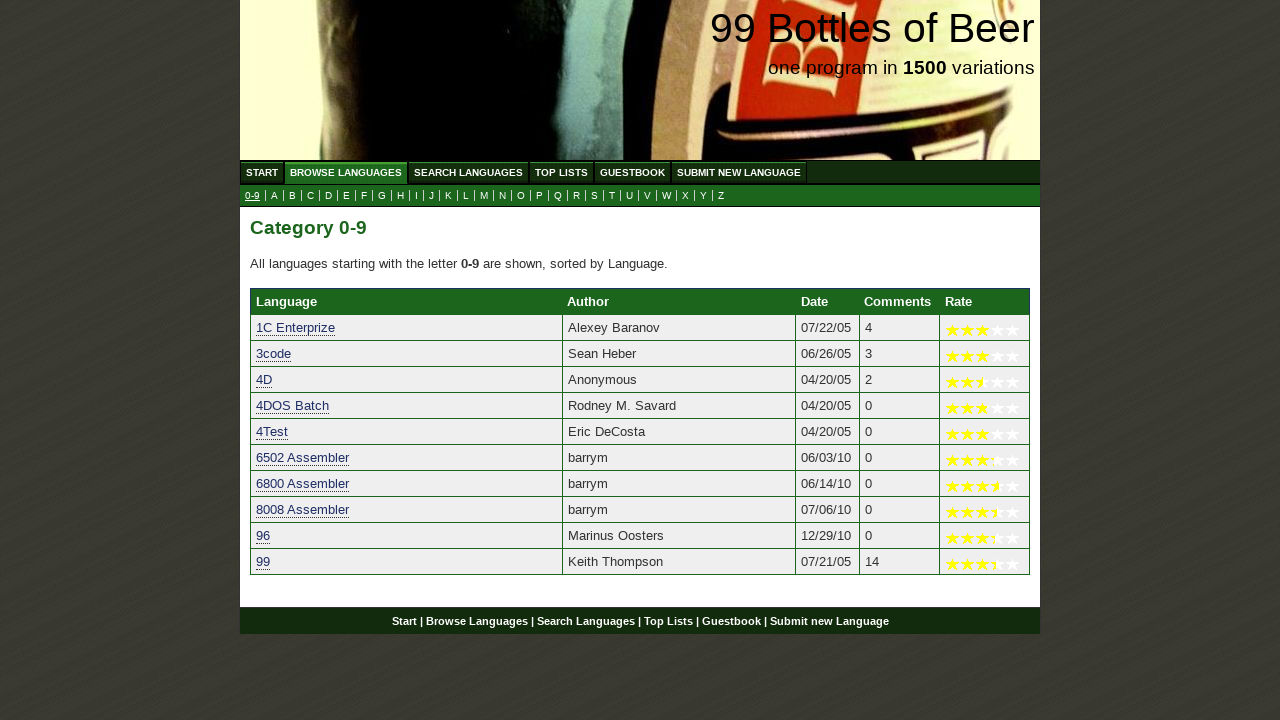